Tests the homepage by clicking the "Get Started" button to begin the application flow

Starting URL: https://dsportalapp.herokuapp.com/

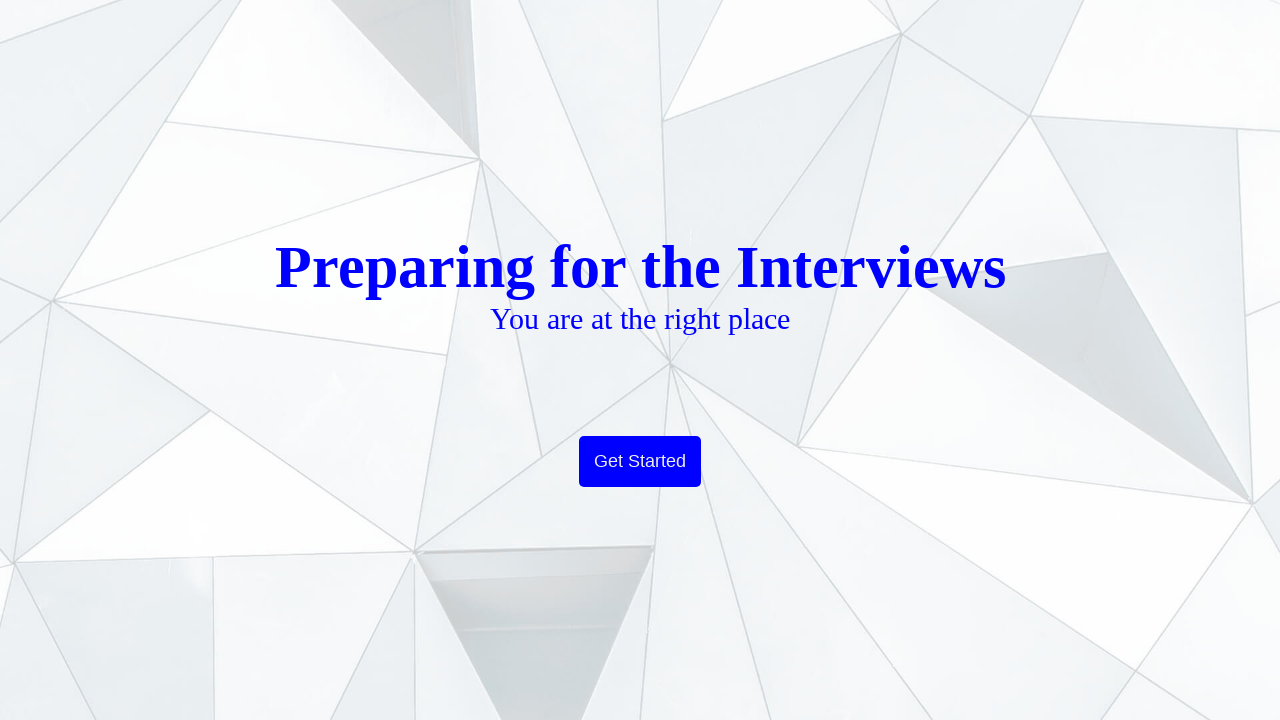

Clicked the 'Get Started' button to begin the application flow at (640, 462) on xpath=//button[text()='Get Started']
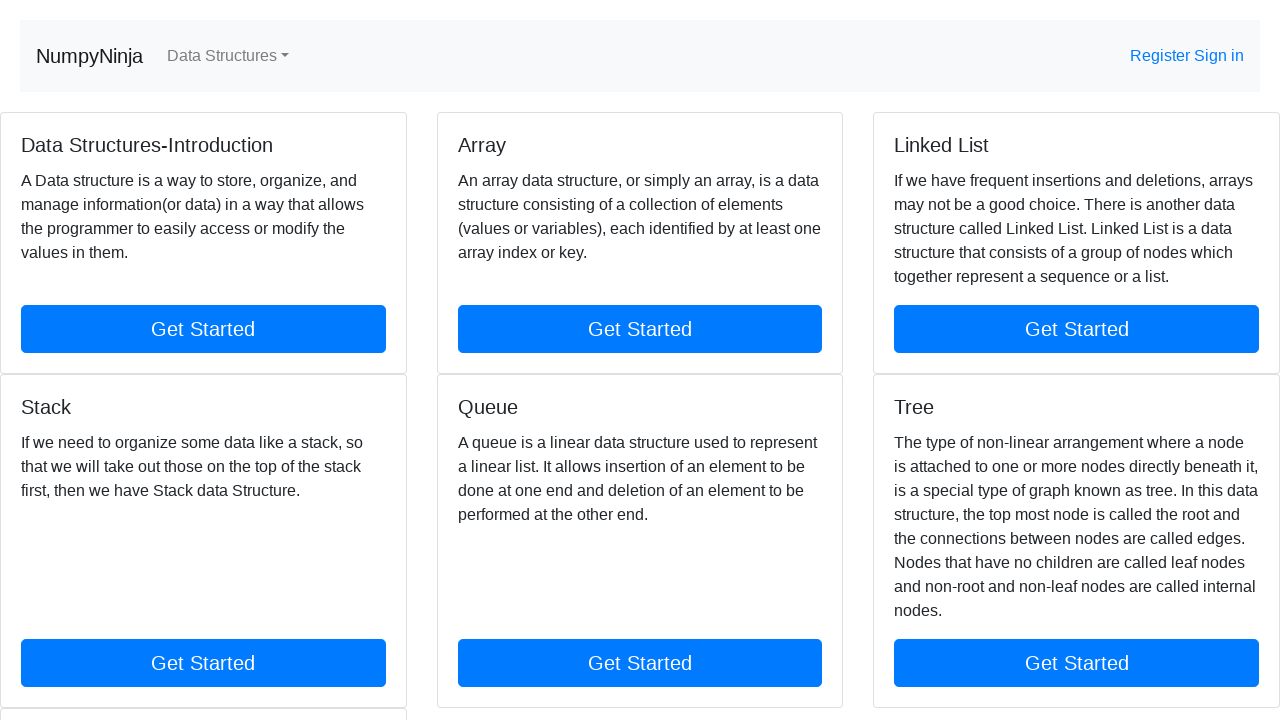

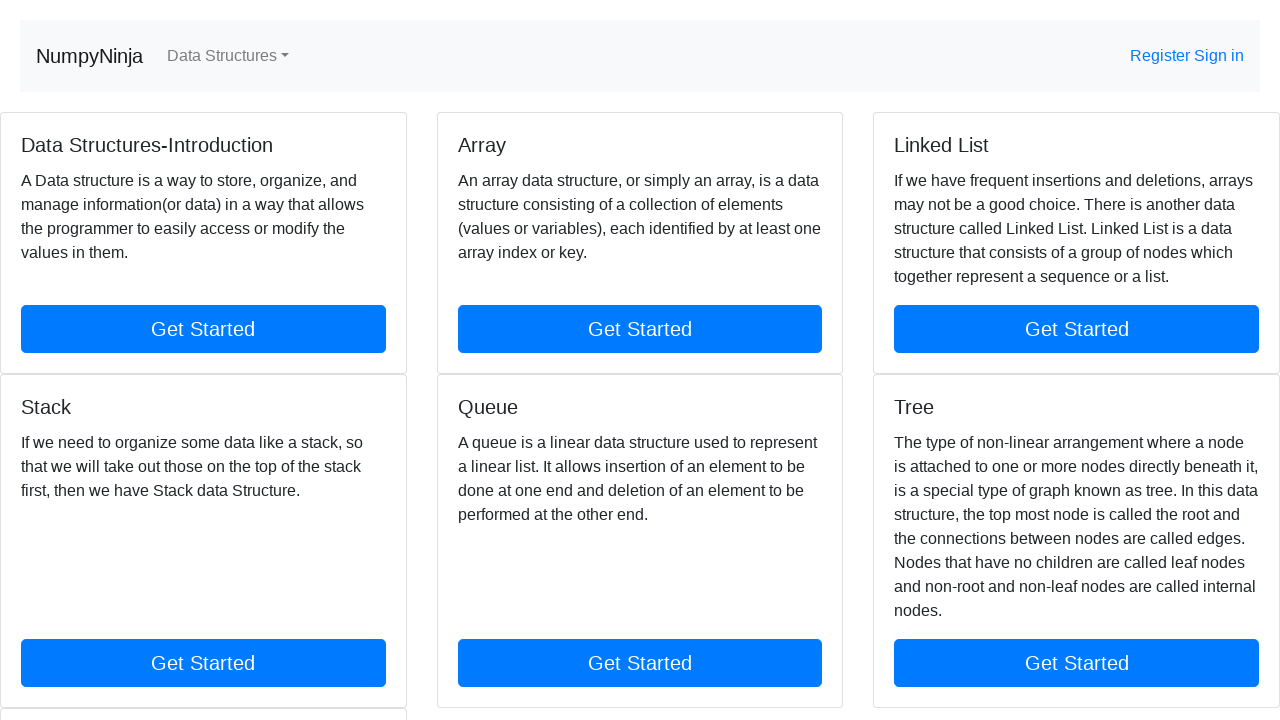